Tests waiting for an element to become enabled, clicking a trigger button, then clicking the enabled target button and verifying the popover content appears correctly

Starting URL: https://play1.automationcamp.ir/expected_conditions.html

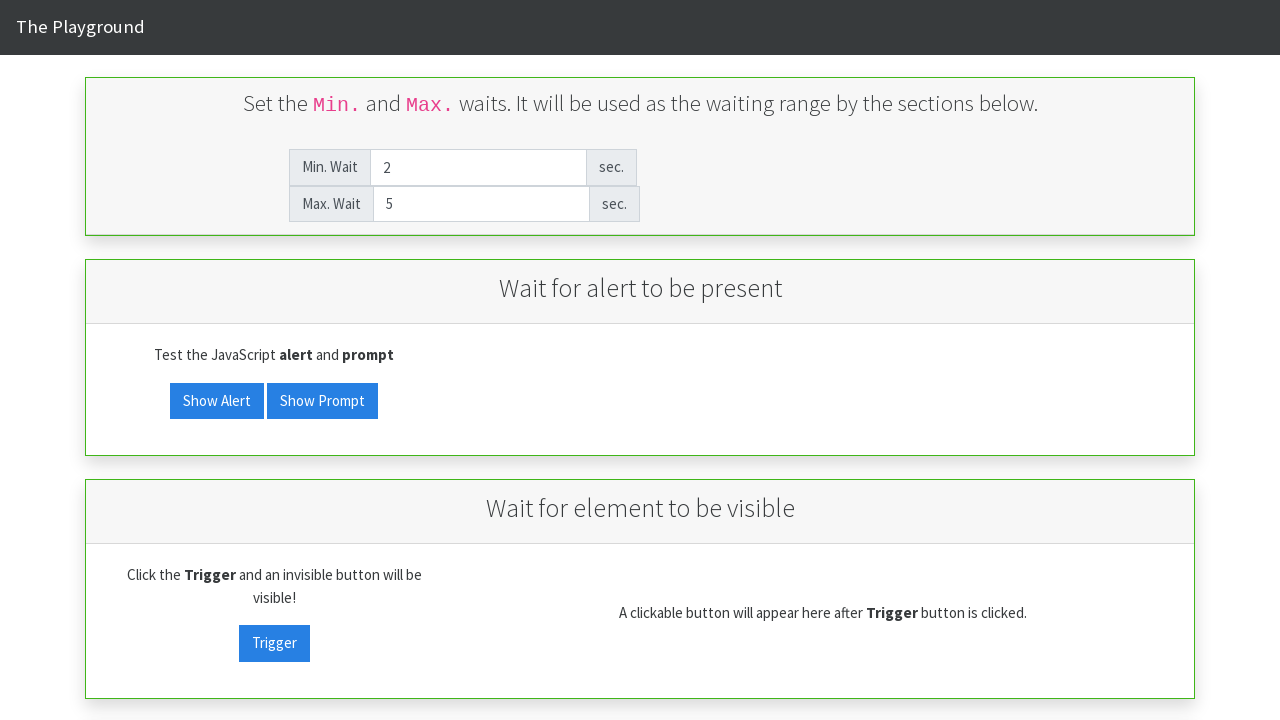

Navigated to expected_conditions.html page
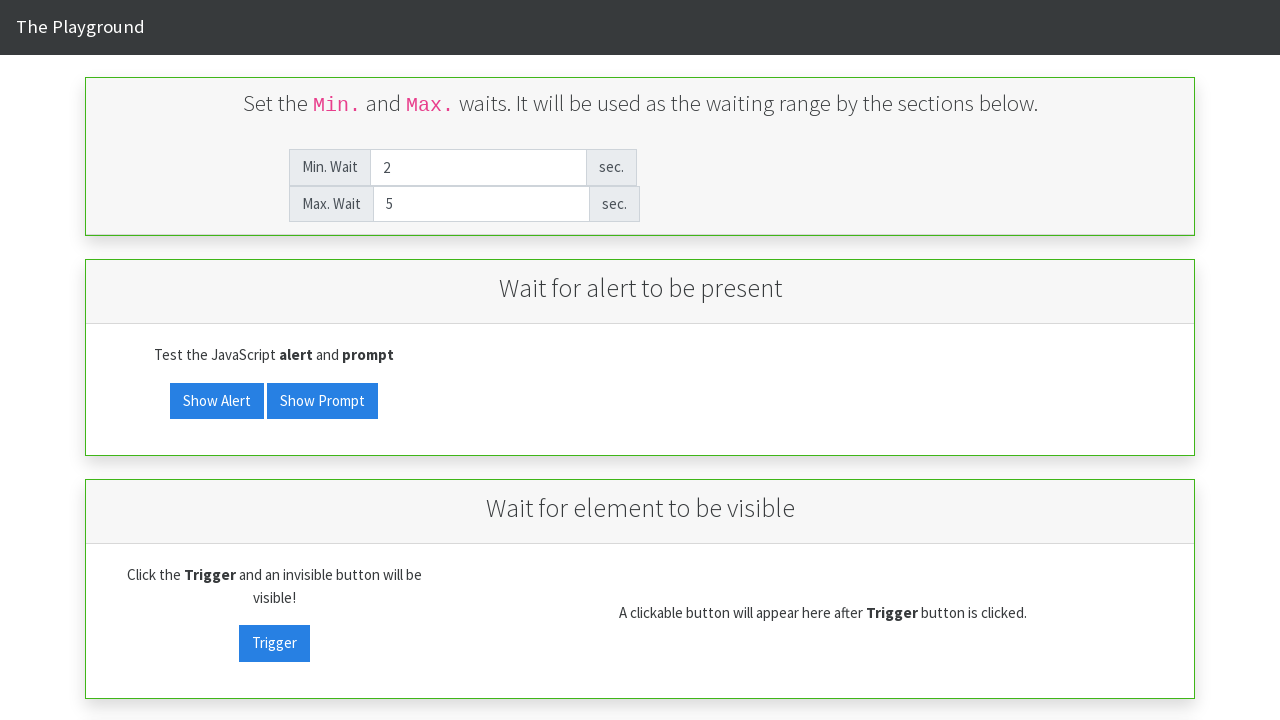

Clicked the trigger button to enable target button at (274, 361) on #enabled_trigger
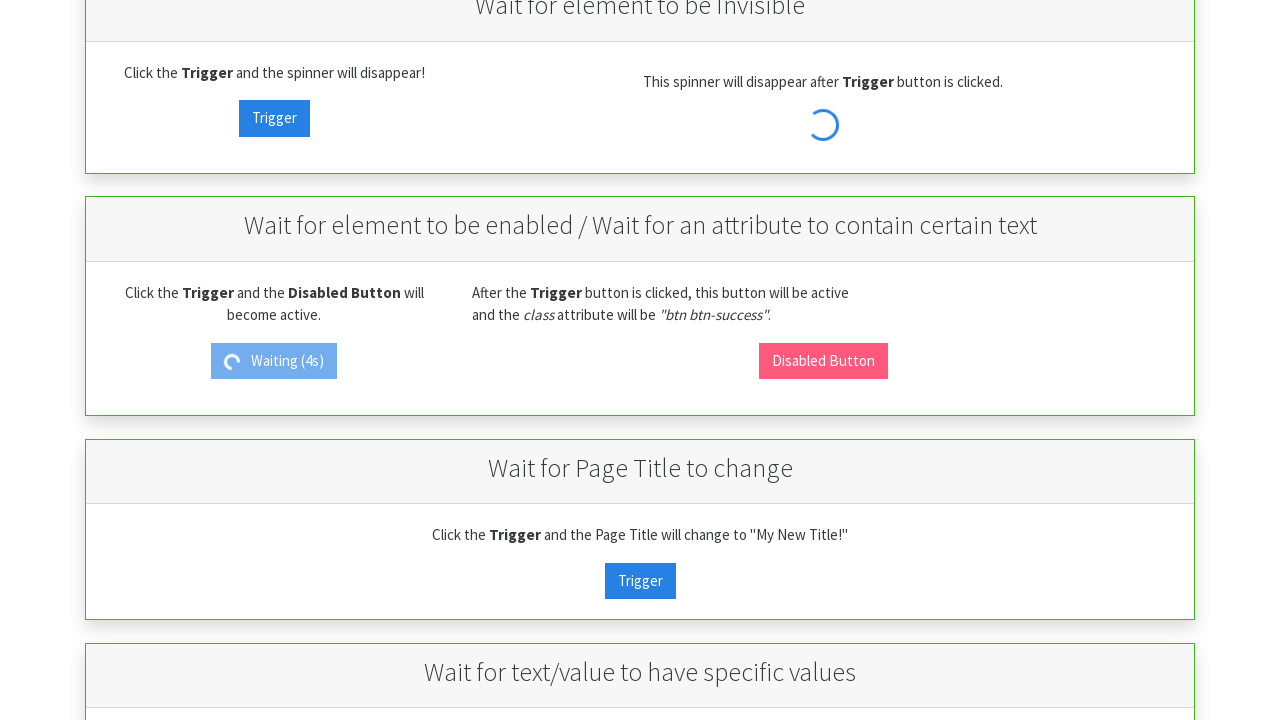

Target button element is now visible and enabled
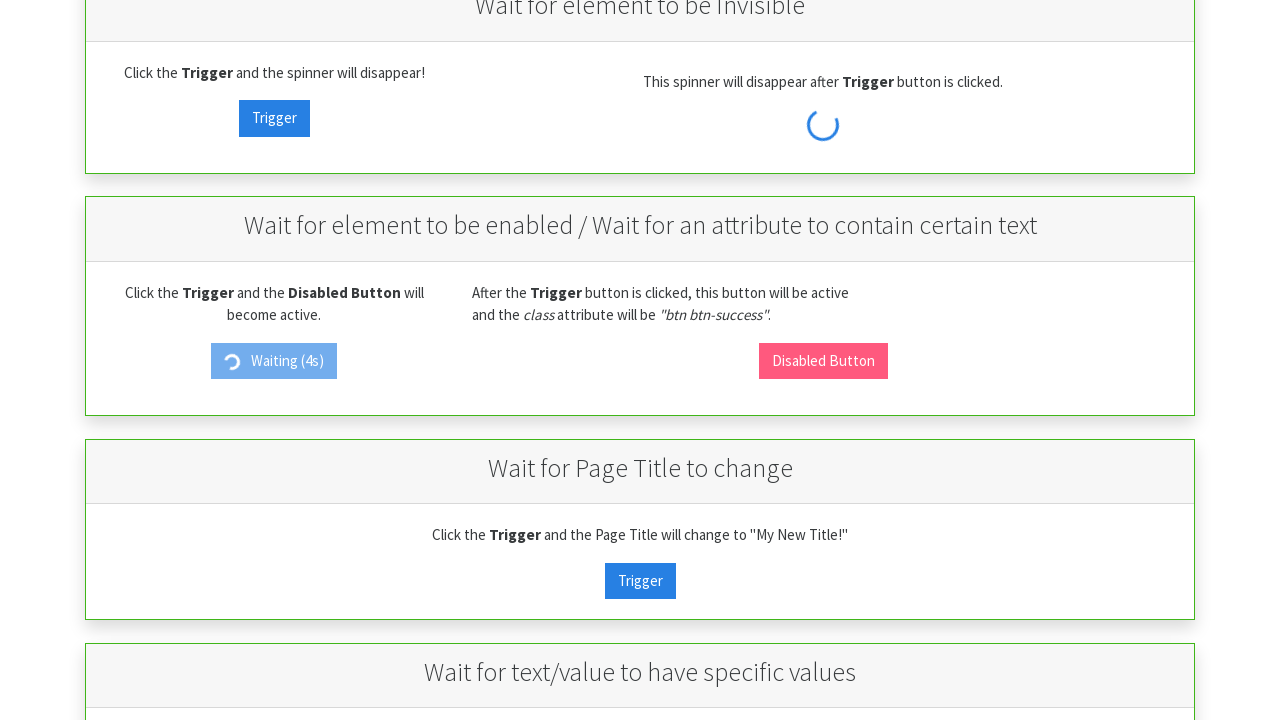

Clicked the enabled target button at (823, 361) on #enabled_target
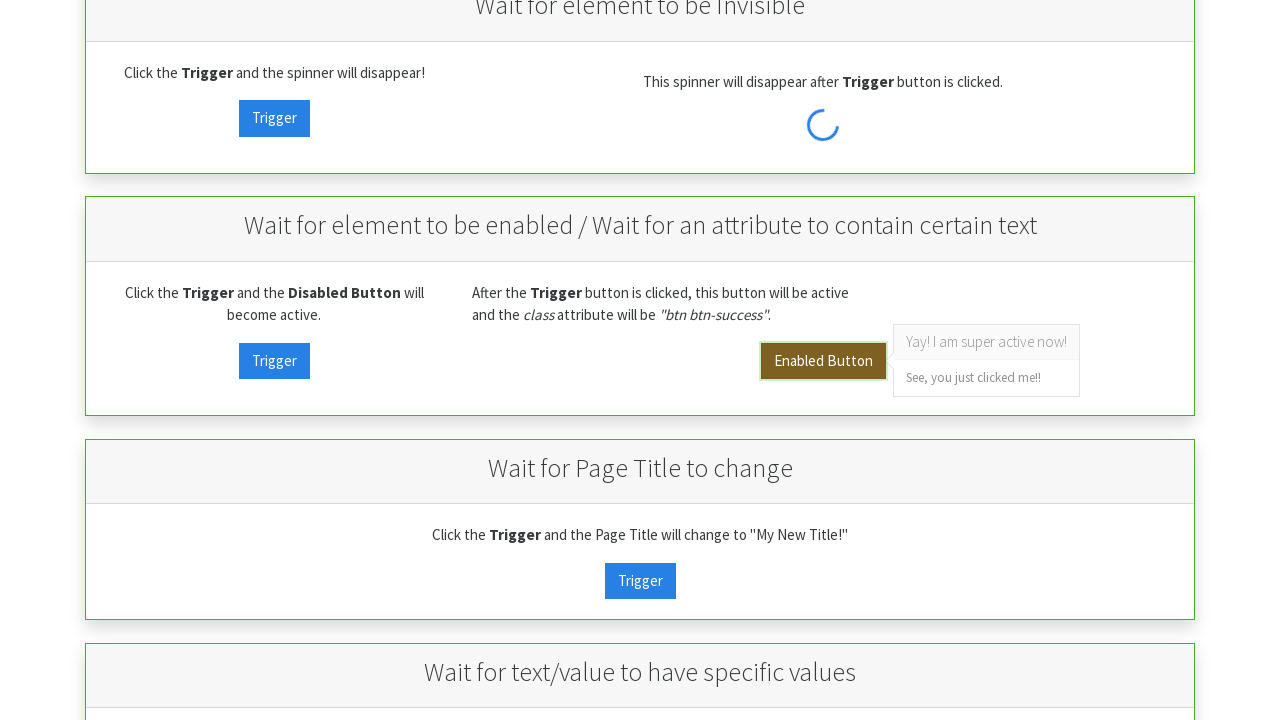

Popover appeared on screen
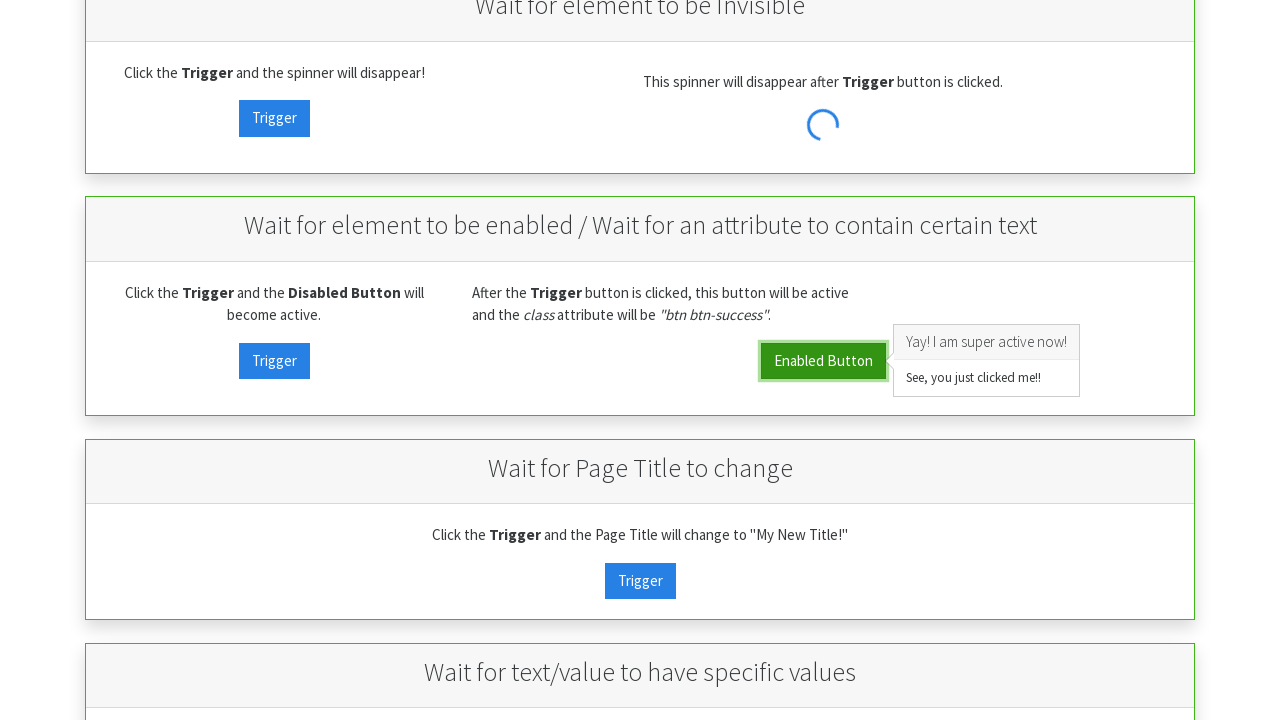

Retrieved popover header text: 'Yay! I am super active now!'
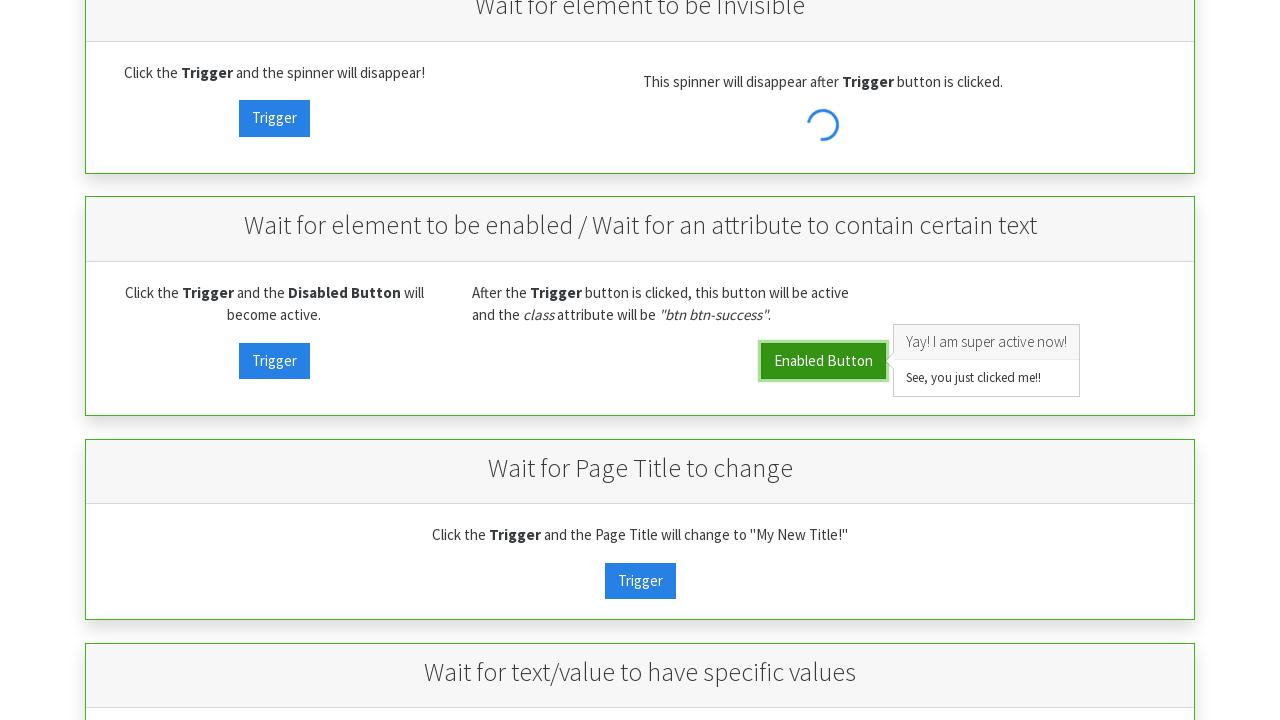

Retrieved popover body text: 'See, you just clicked me!!'
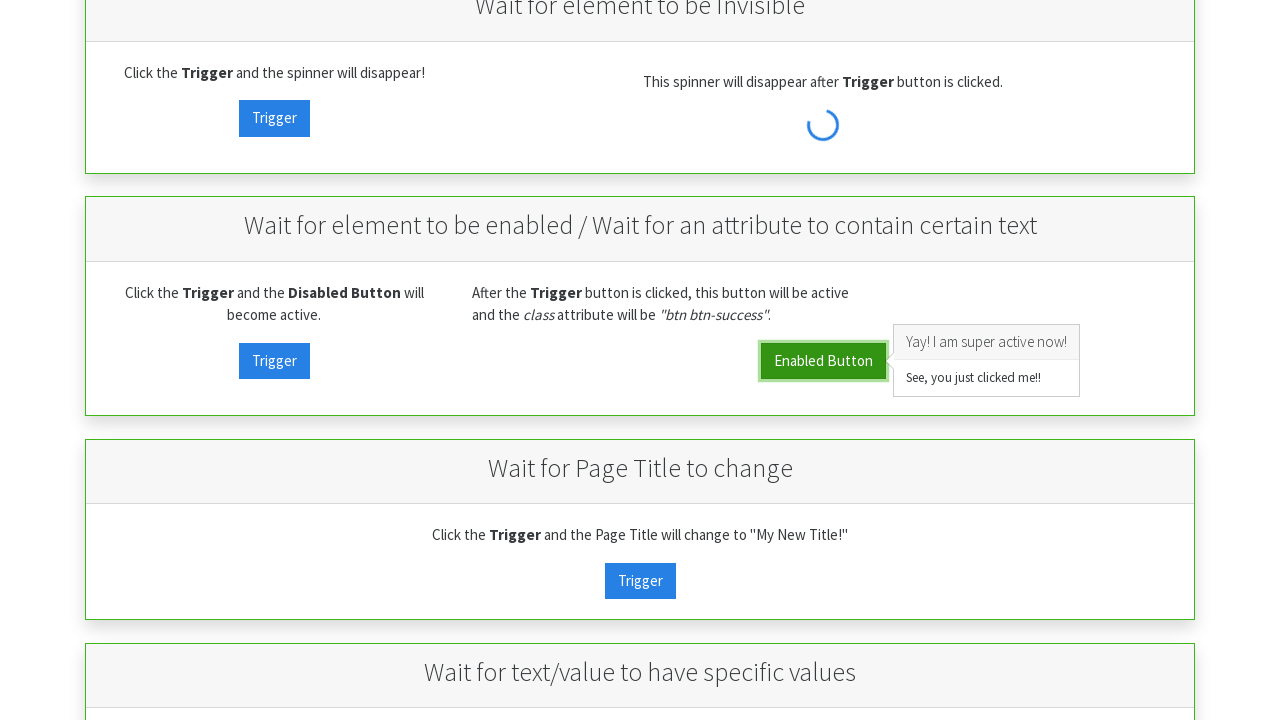

Assertion passed: popover header text is correct
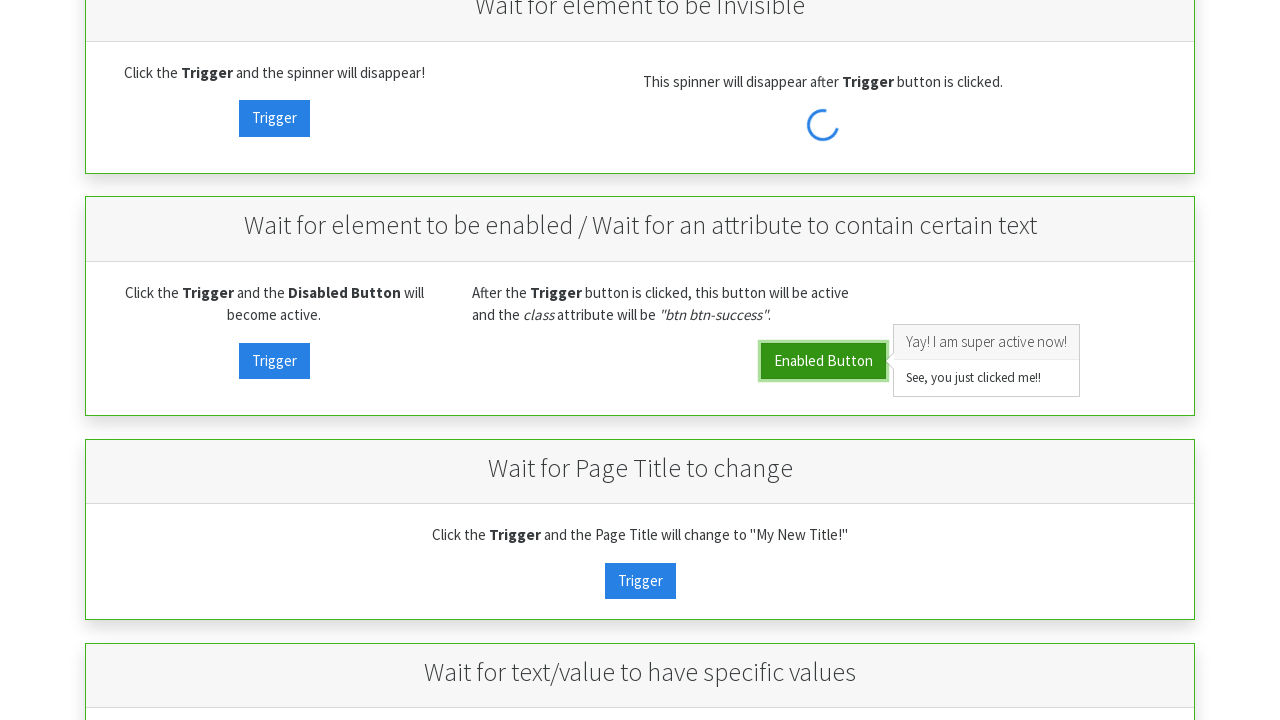

Assertion passed: popover body text is correct
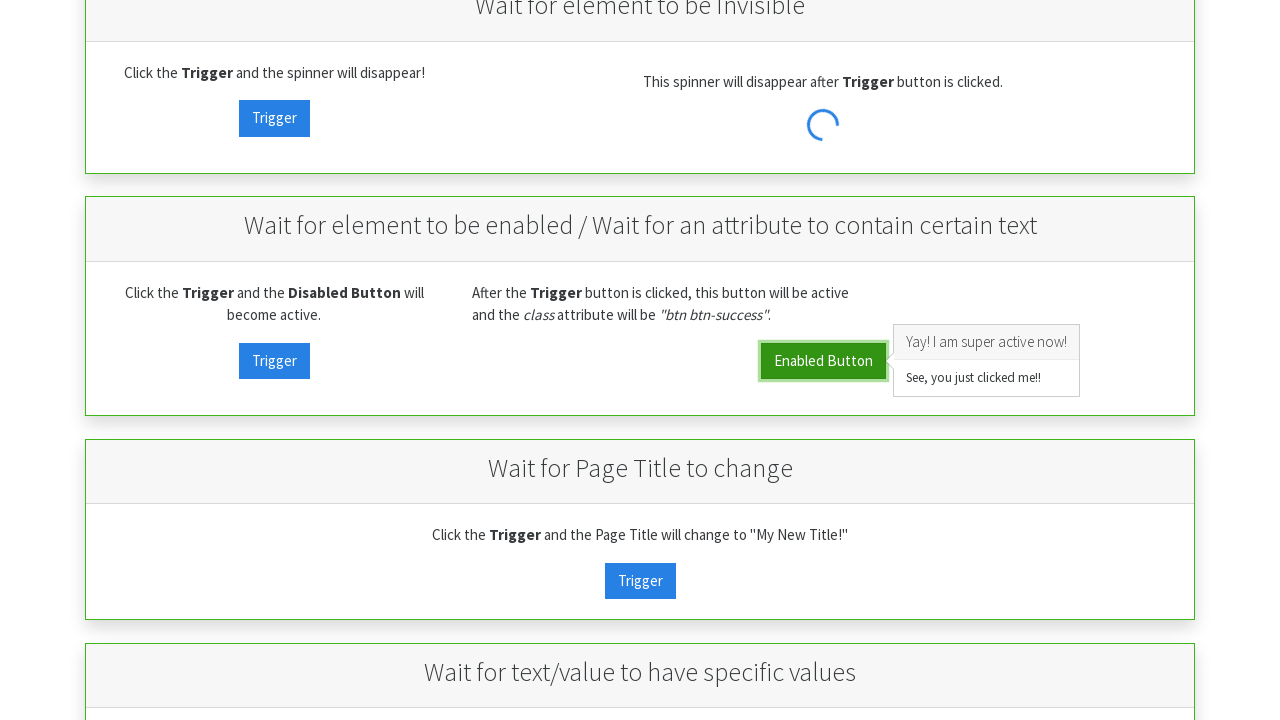

Assertion passed: enabled button text is correct
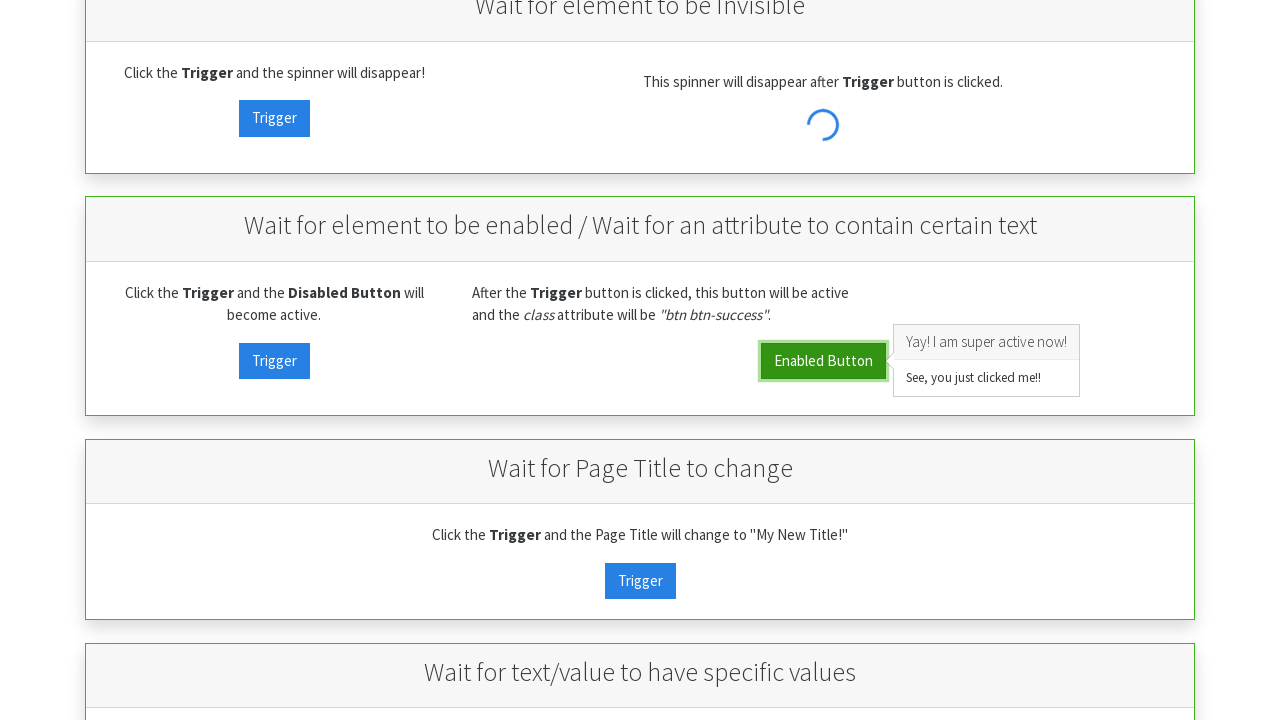

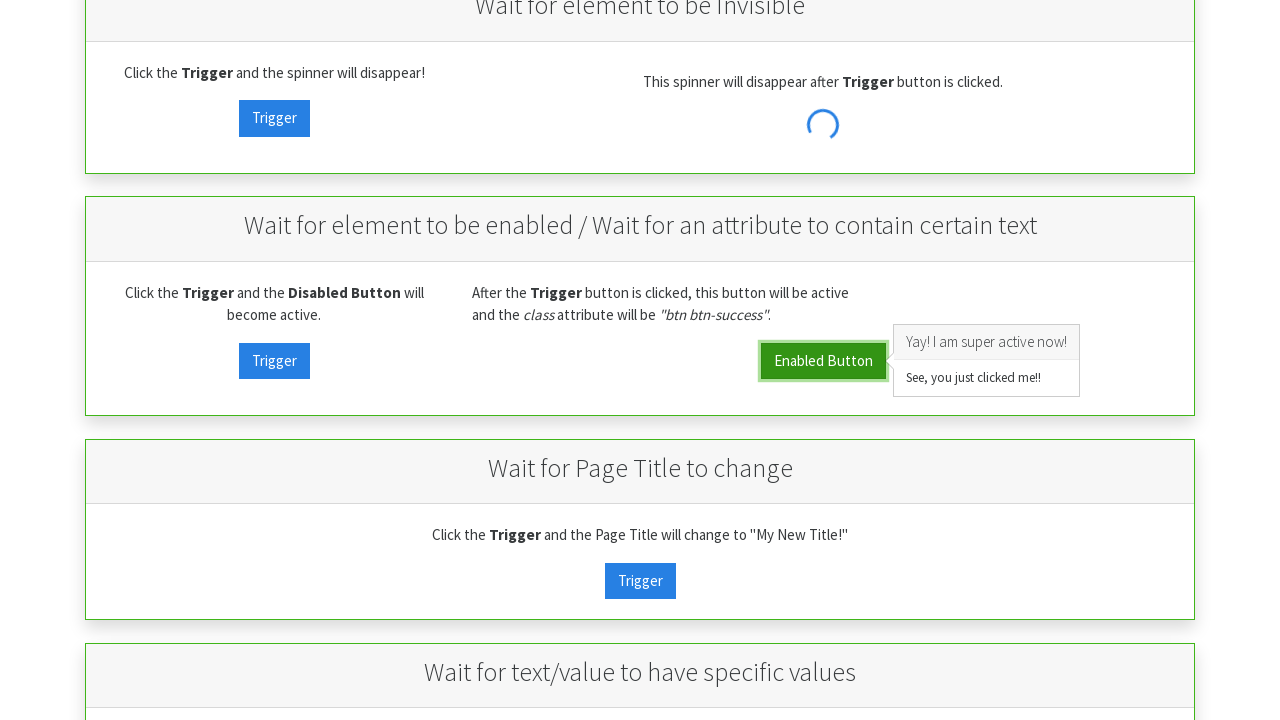